Tests a web form by entering text into a text box, clicking the submit button, and verifying the success message "Received!" is displayed.

Starting URL: https://www.selenium.dev/selenium/web/web-form.html

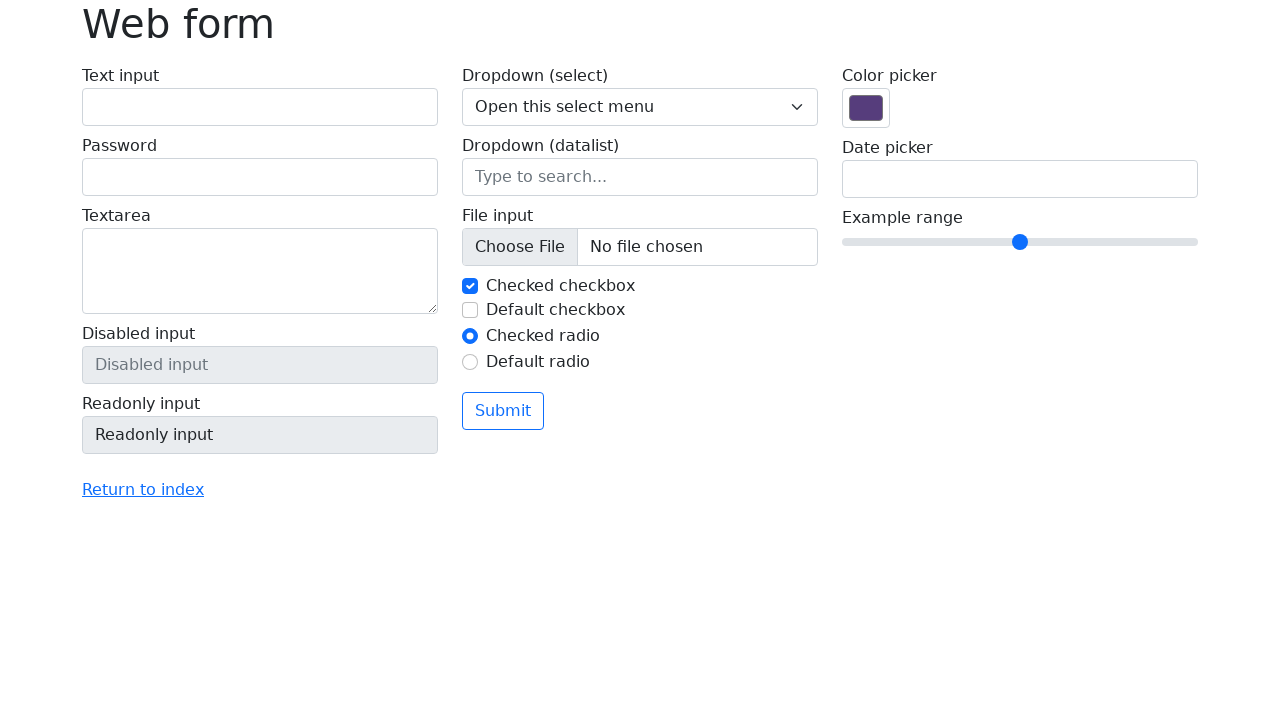

Filled text box with 'Selenium' on input[name='my-text']
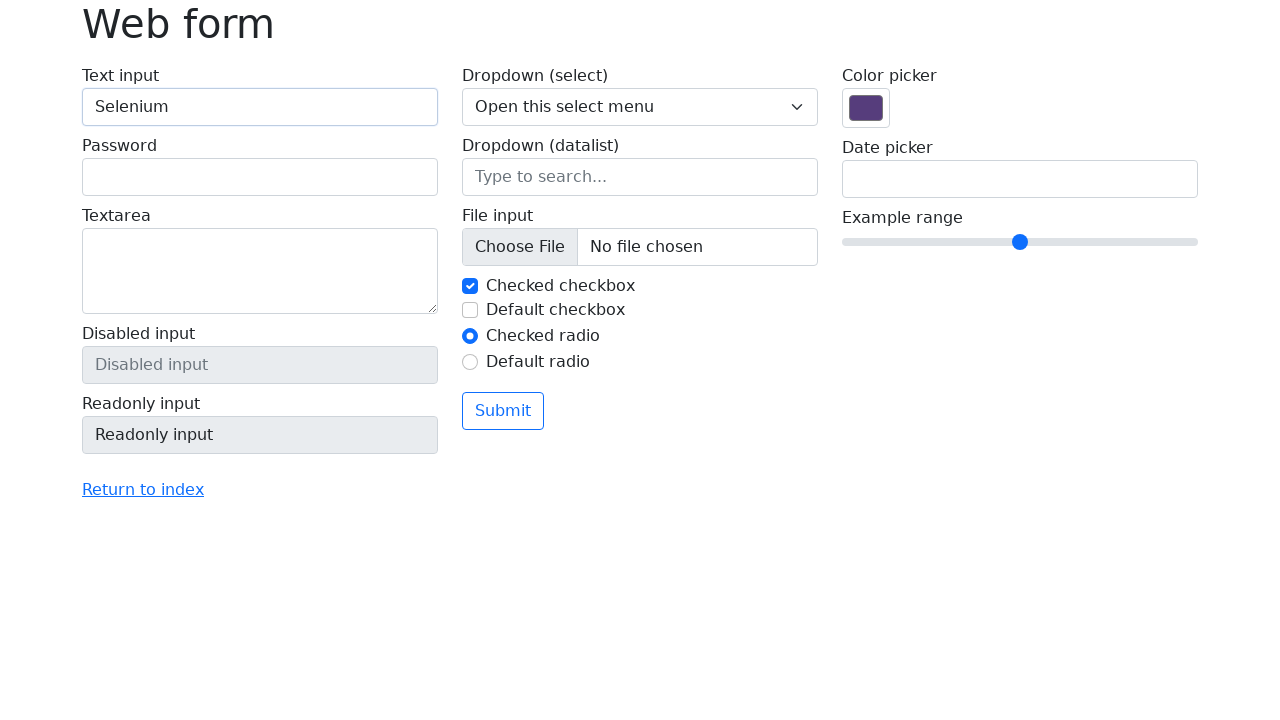

Clicked submit button at (503, 411) on button
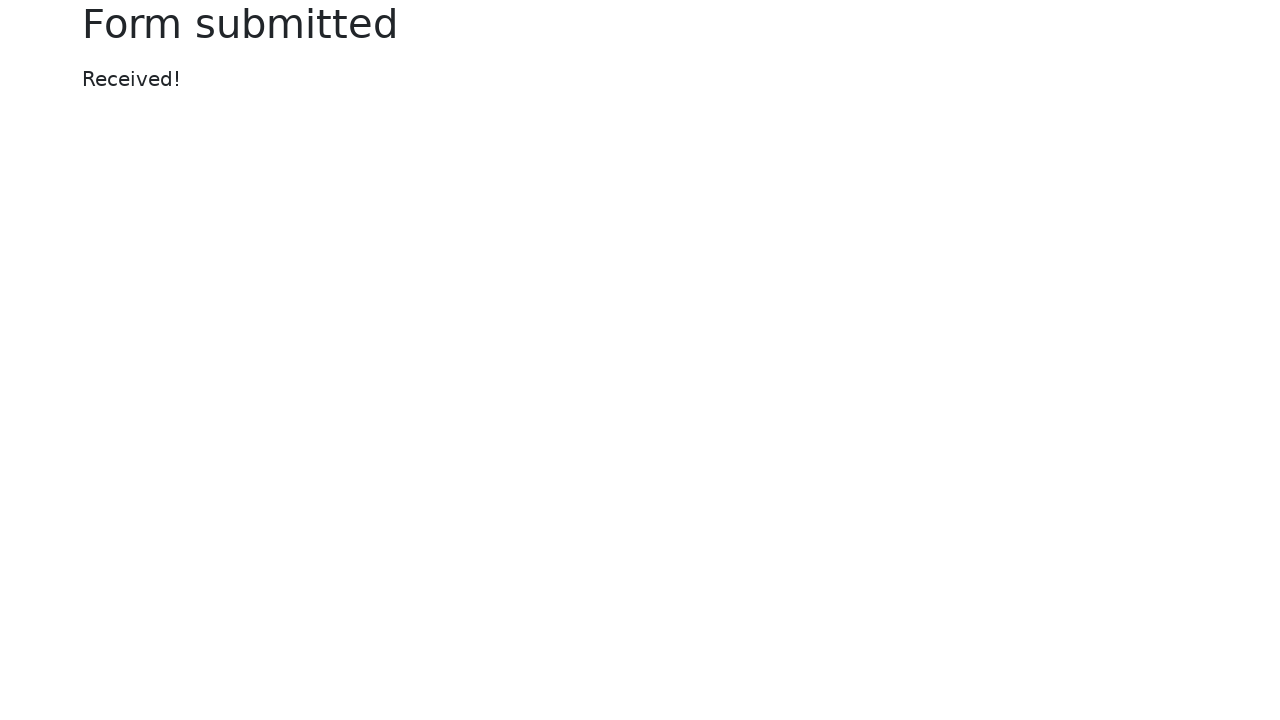

Success message 'Received!' loaded
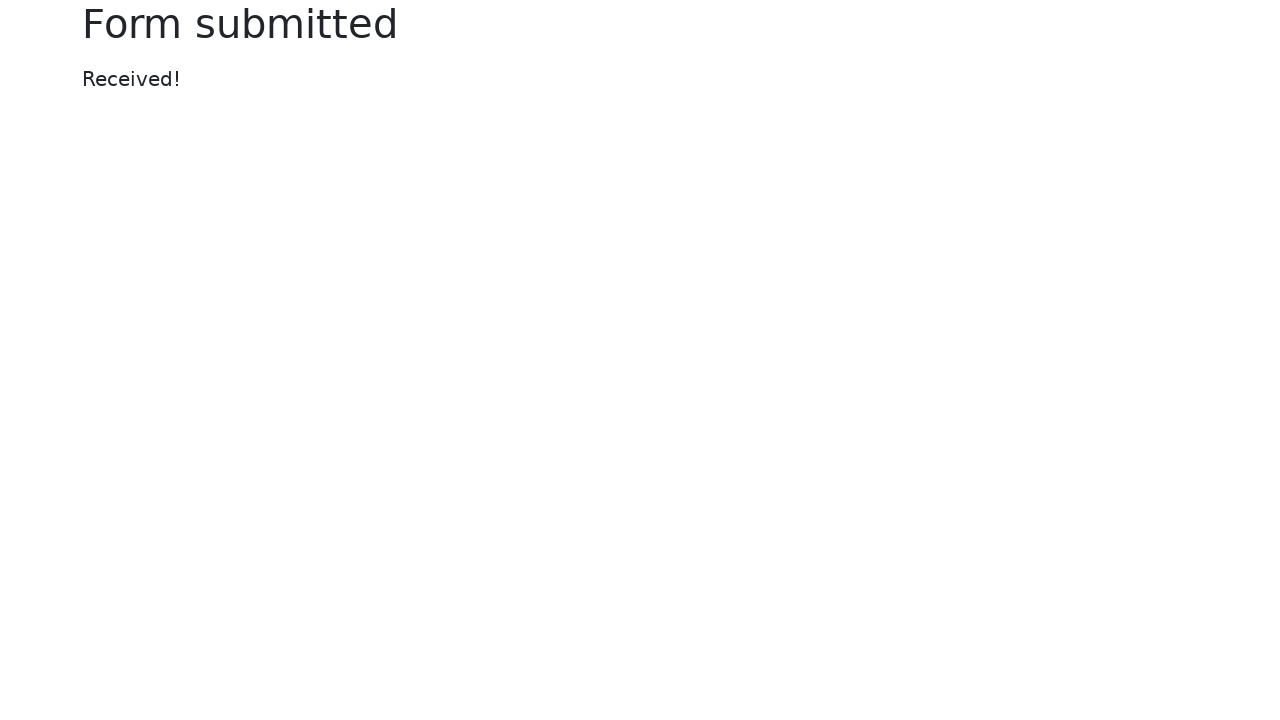

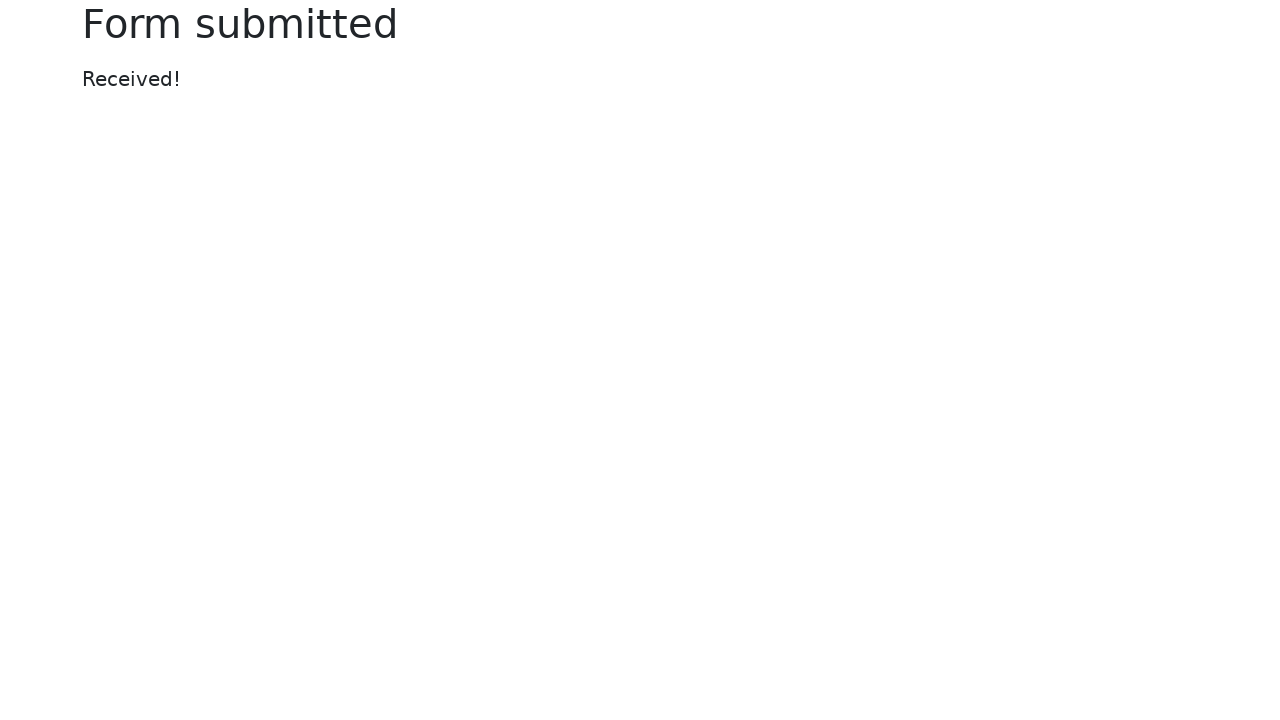